Tests JavaScript alert dialog handling by clicking a button that triggers an alert, accepting the dialog, and verifying that the page shows a confirmation message indicating the alert was handled.

Starting URL: https://testpages.herokuapp.com/styled/alerts/alert-test.html

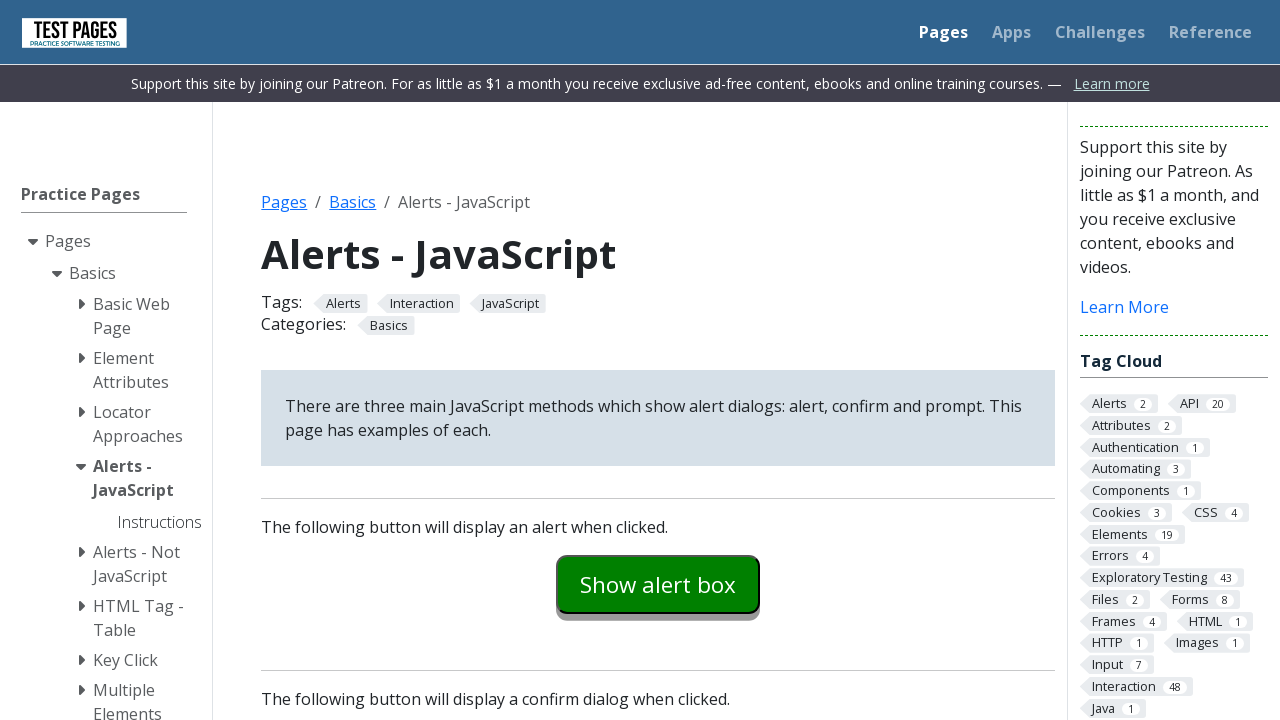

Set up dialog handler to automatically accept alerts
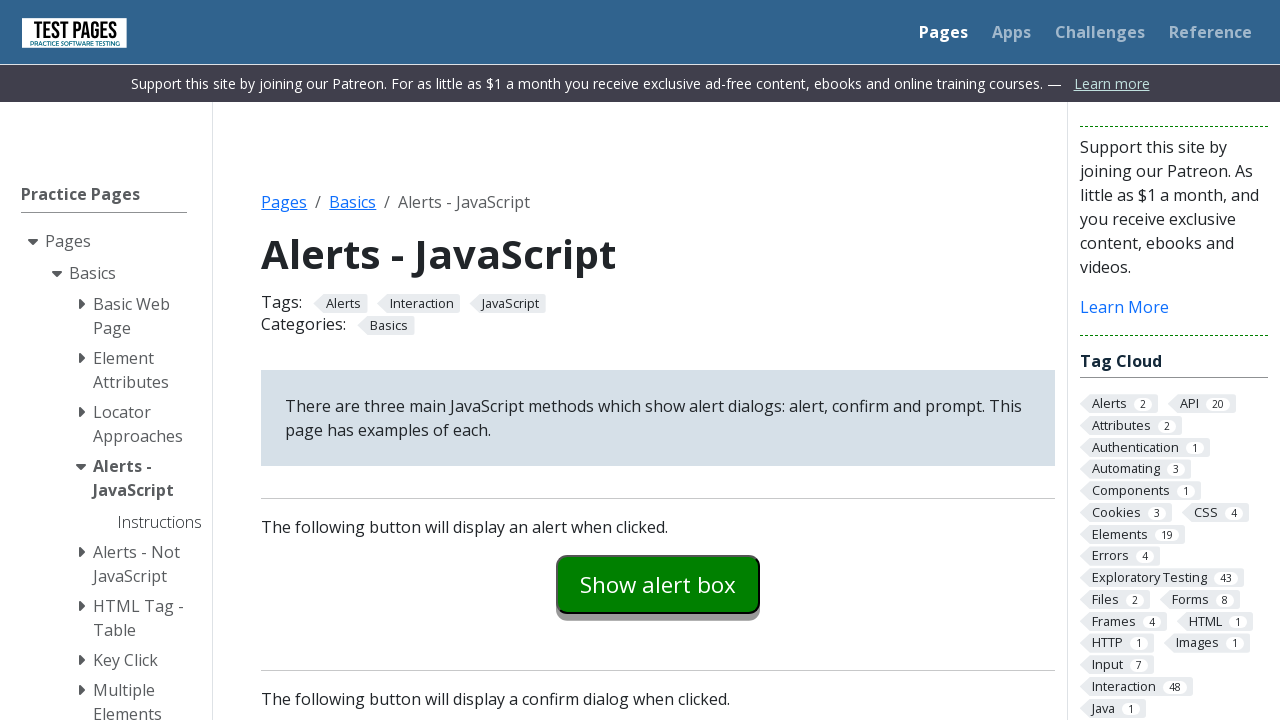

Clicked button to trigger alert dialog at (658, 584) on #alertexamples
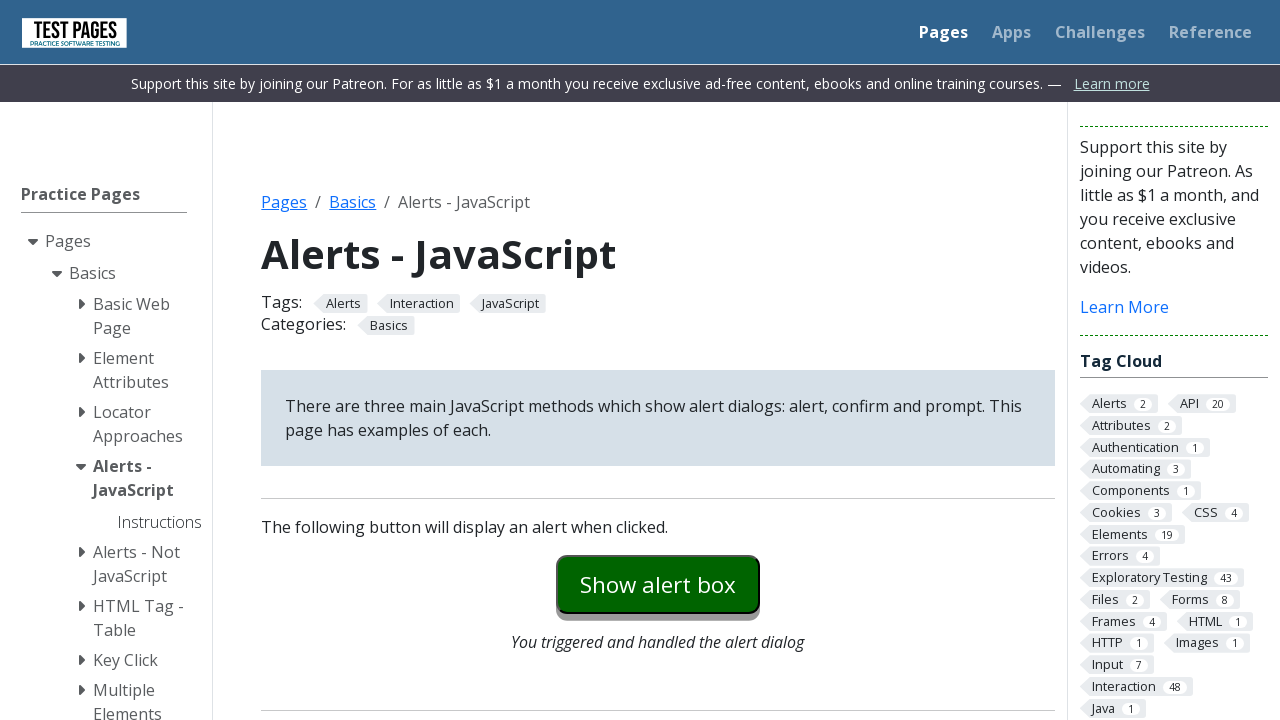

Alert explanation element loaded
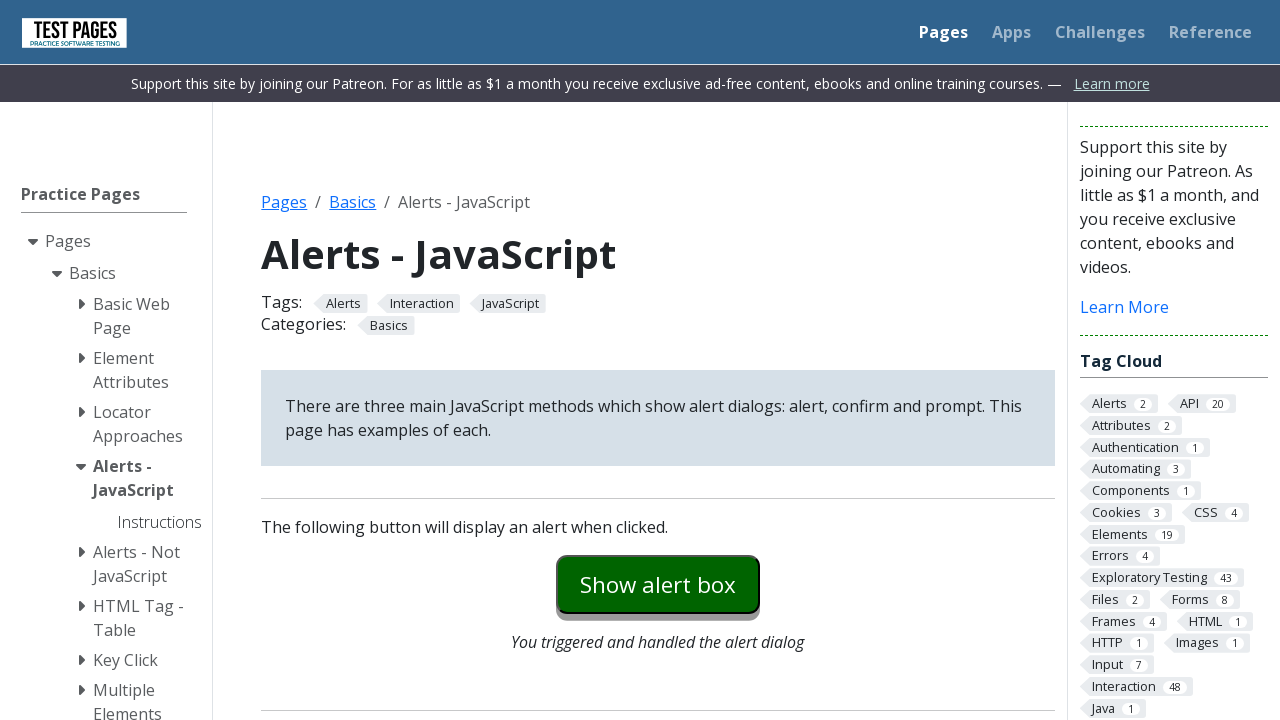

Retrieved confirmation message from page
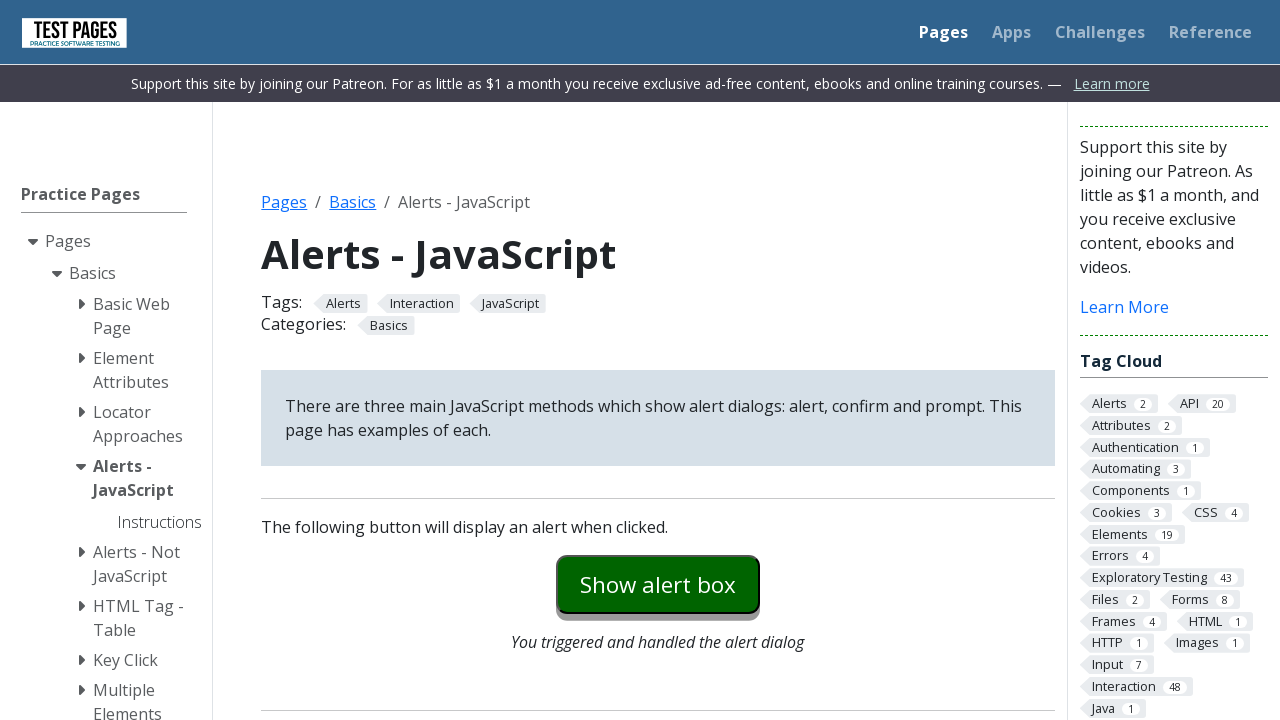

Verified that alert dialog was successfully handled with expected confirmation message
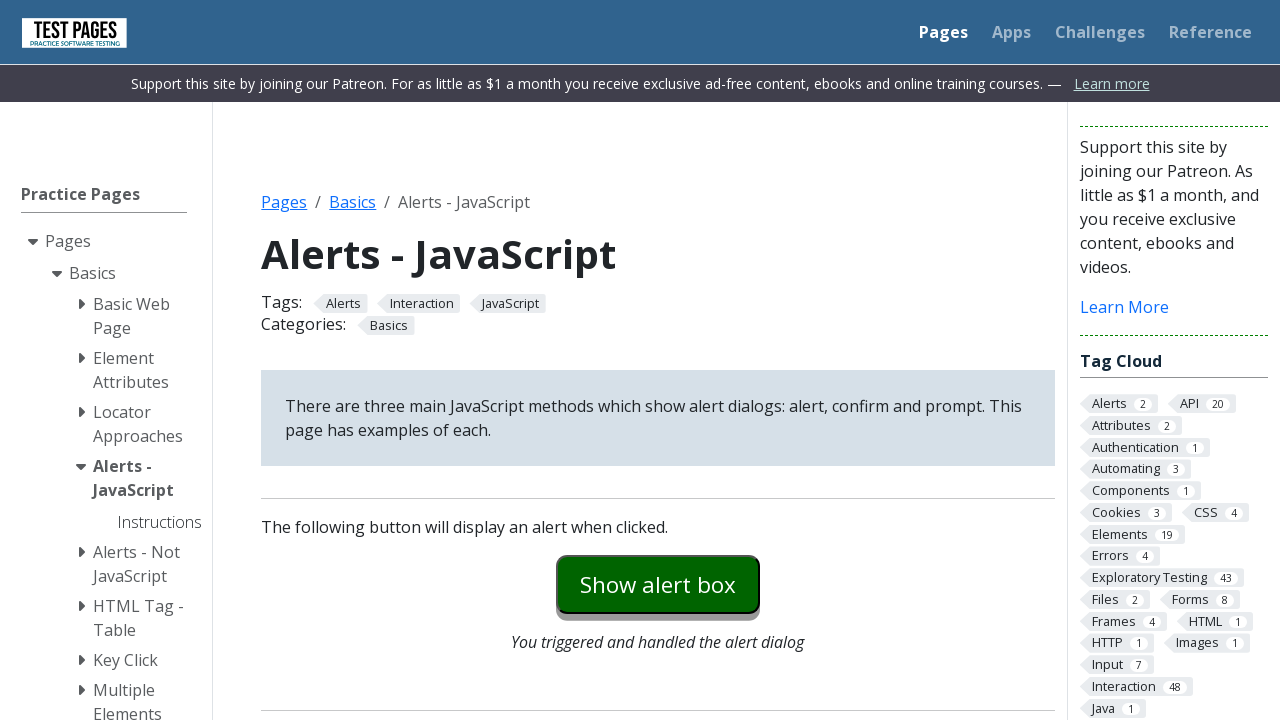

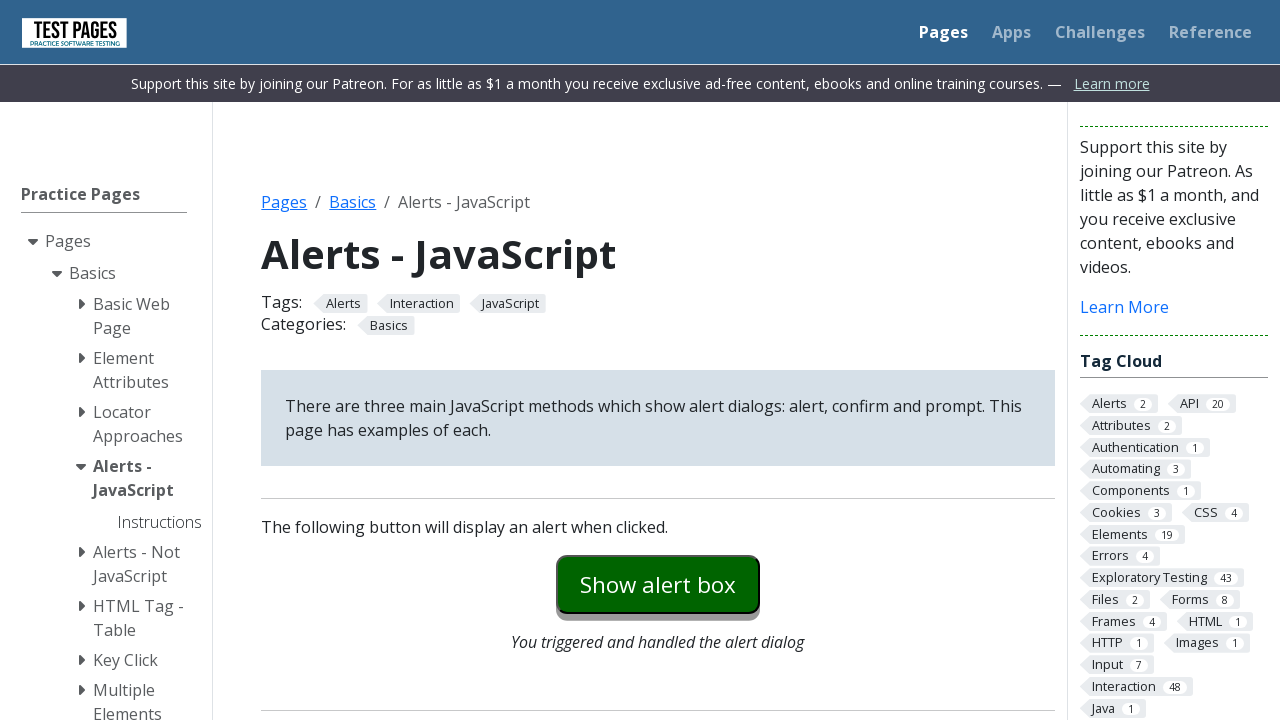